Tests a math challenge form by extracting a value from an element attribute, calculating a result using logarithmic and trigonometric functions, then filling in the answer, checking checkboxes, and submitting the form.

Starting URL: http://suninjuly.github.io/get_attribute.html

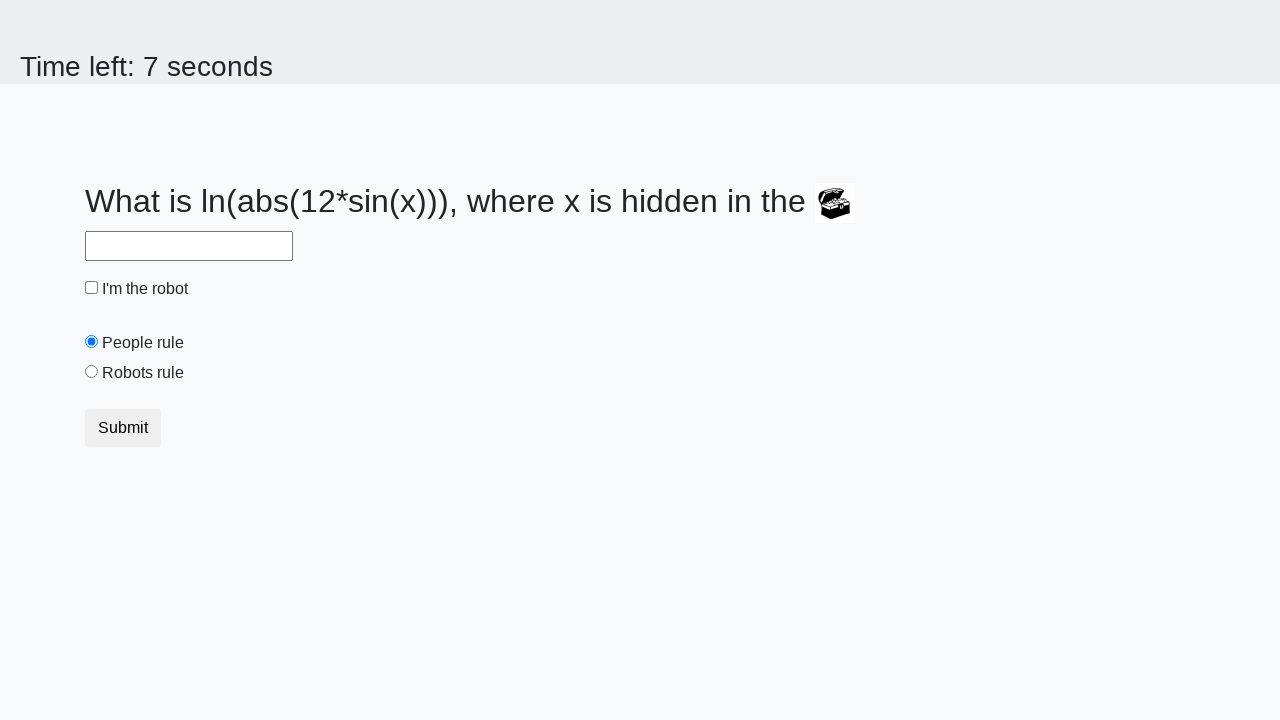

Located element with valuex attribute
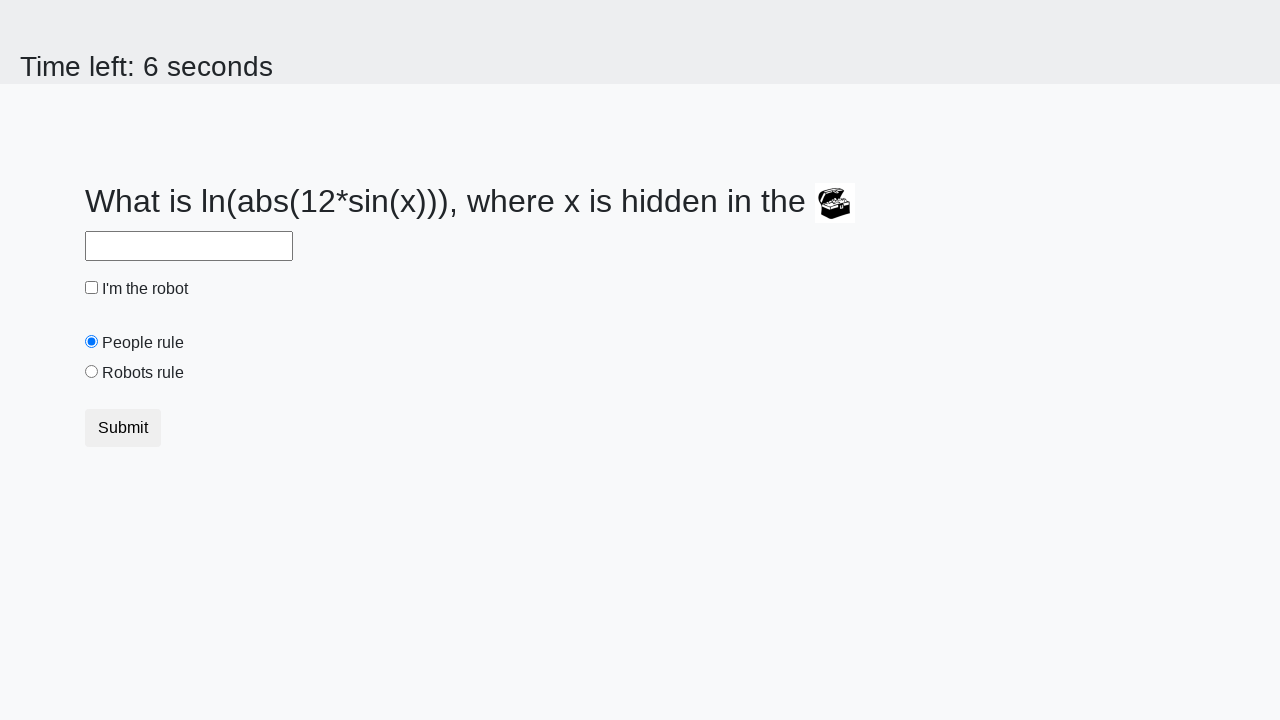

Extracted valuex attribute value: 912
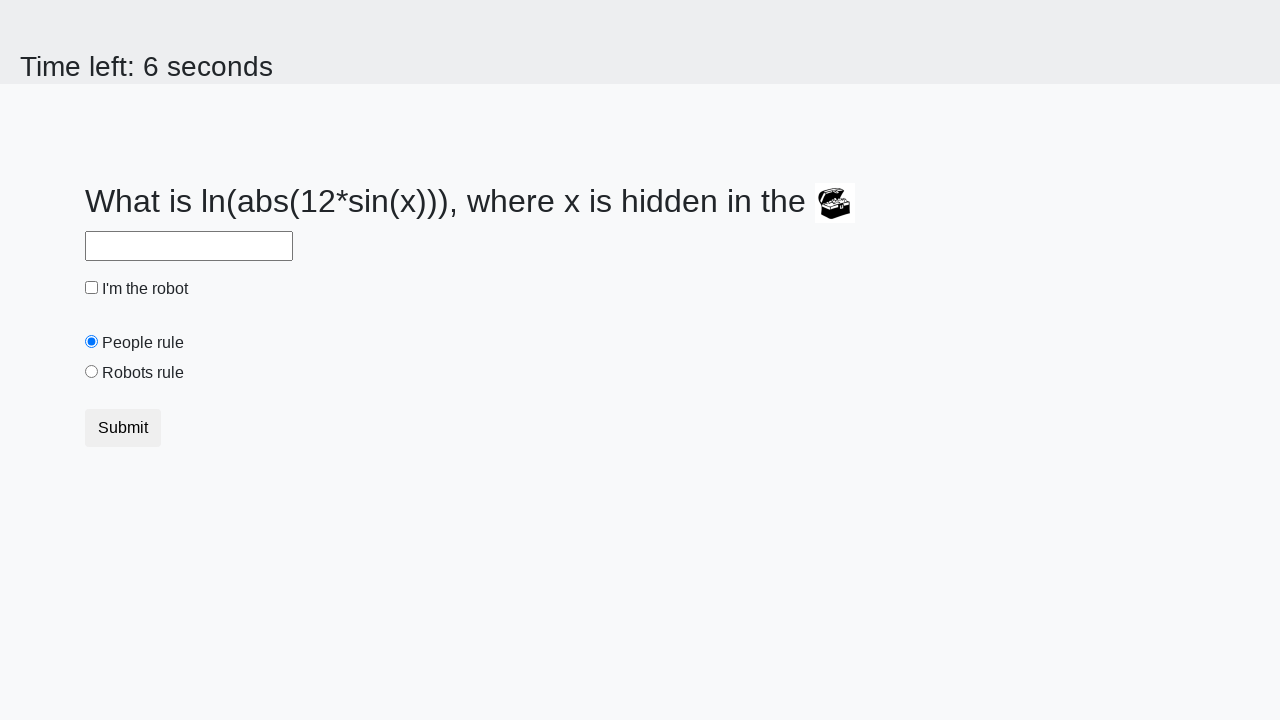

Calculated result using logarithmic and trigonometric functions: 2.269798300658192
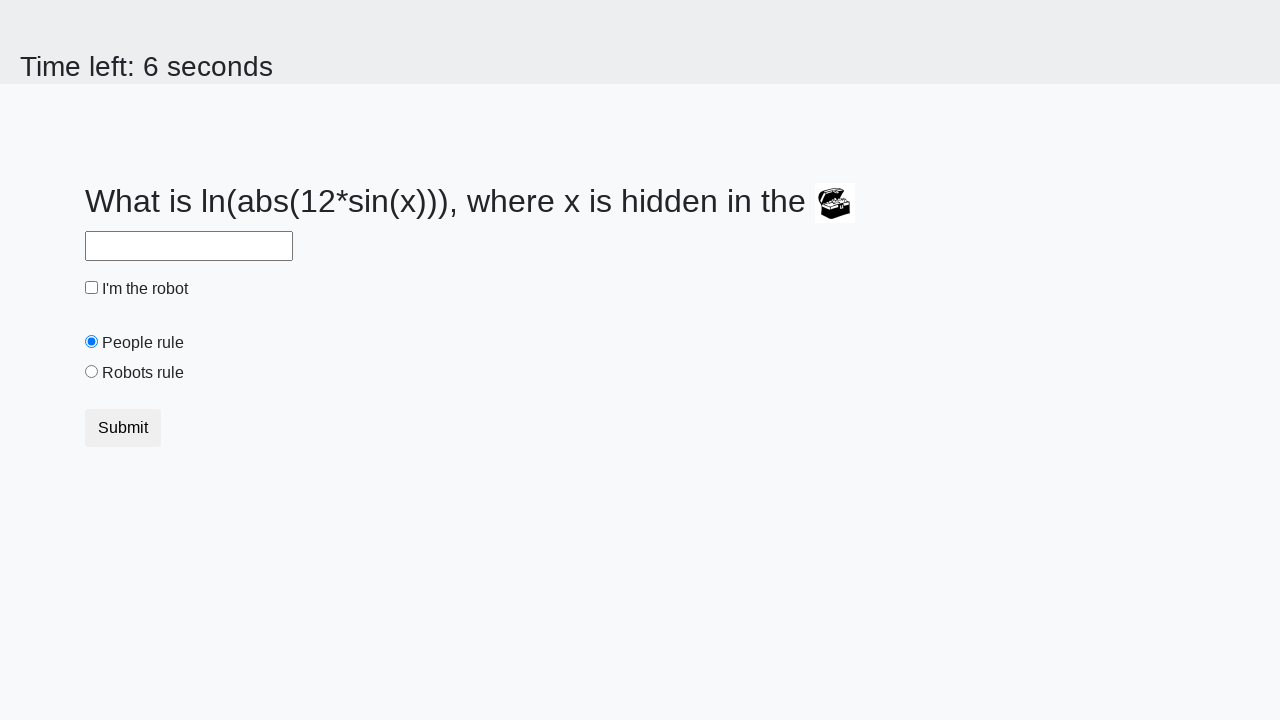

Filled answer field with calculated value: 2.269798300658192 on #answer
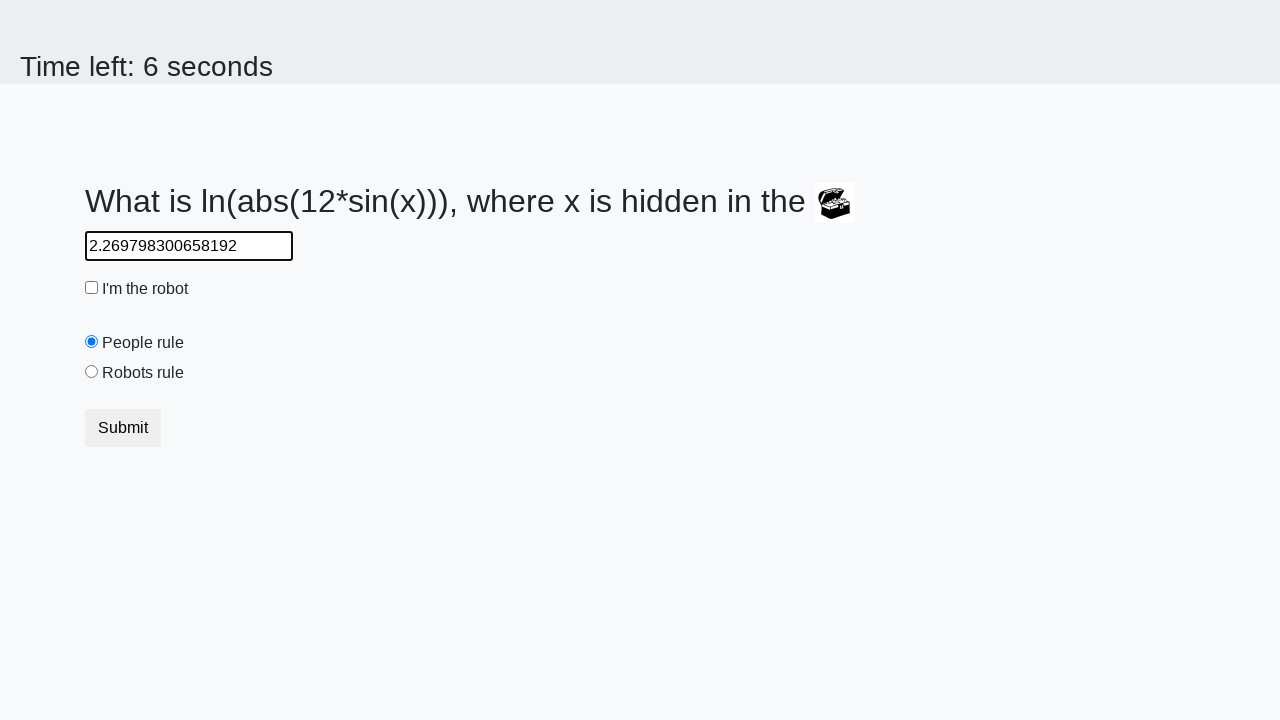

Checked the robot checkbox at (92, 288) on #robotCheckbox
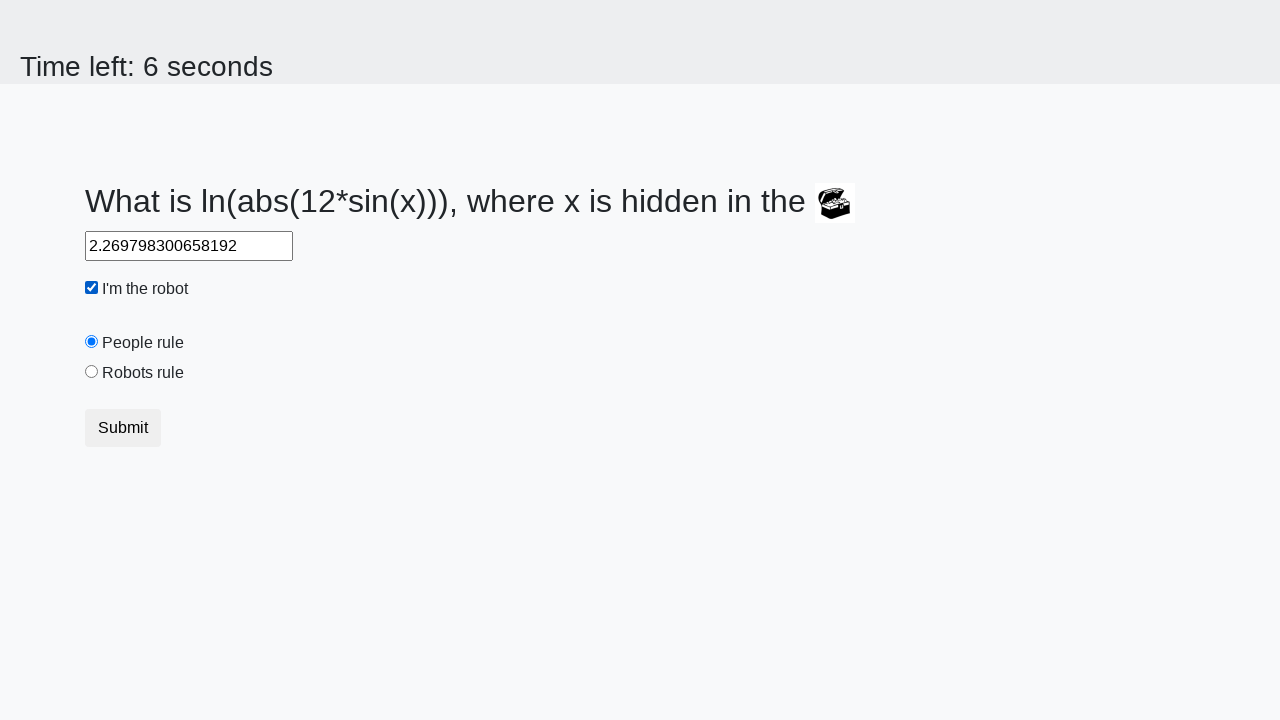

Checked the robots rule checkbox at (92, 372) on #robotsRule
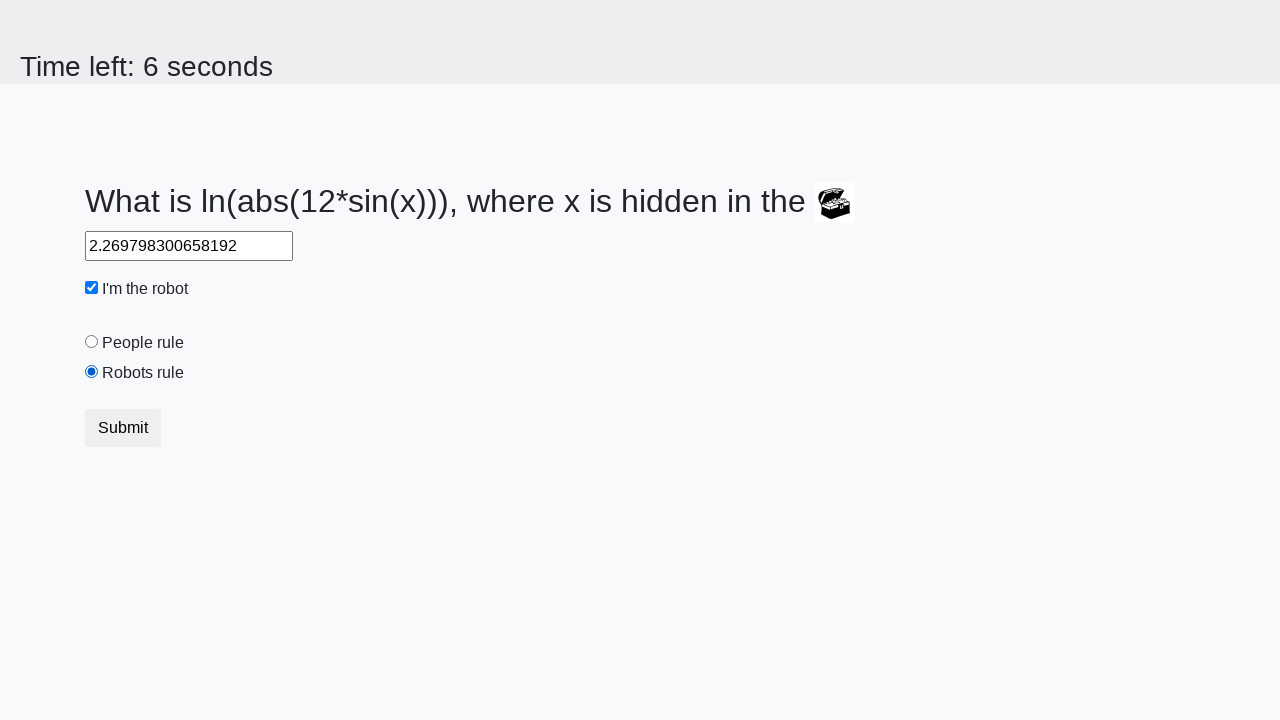

Submitted the form at (123, 428) on [type='submit']
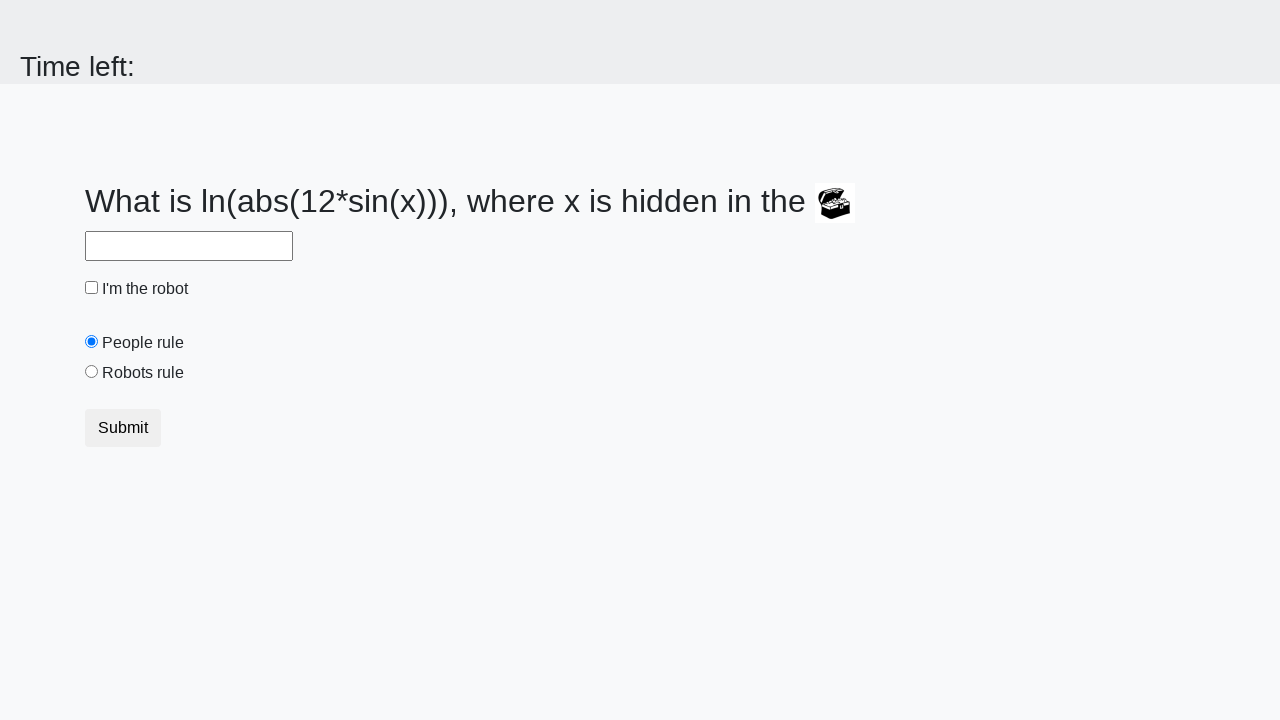

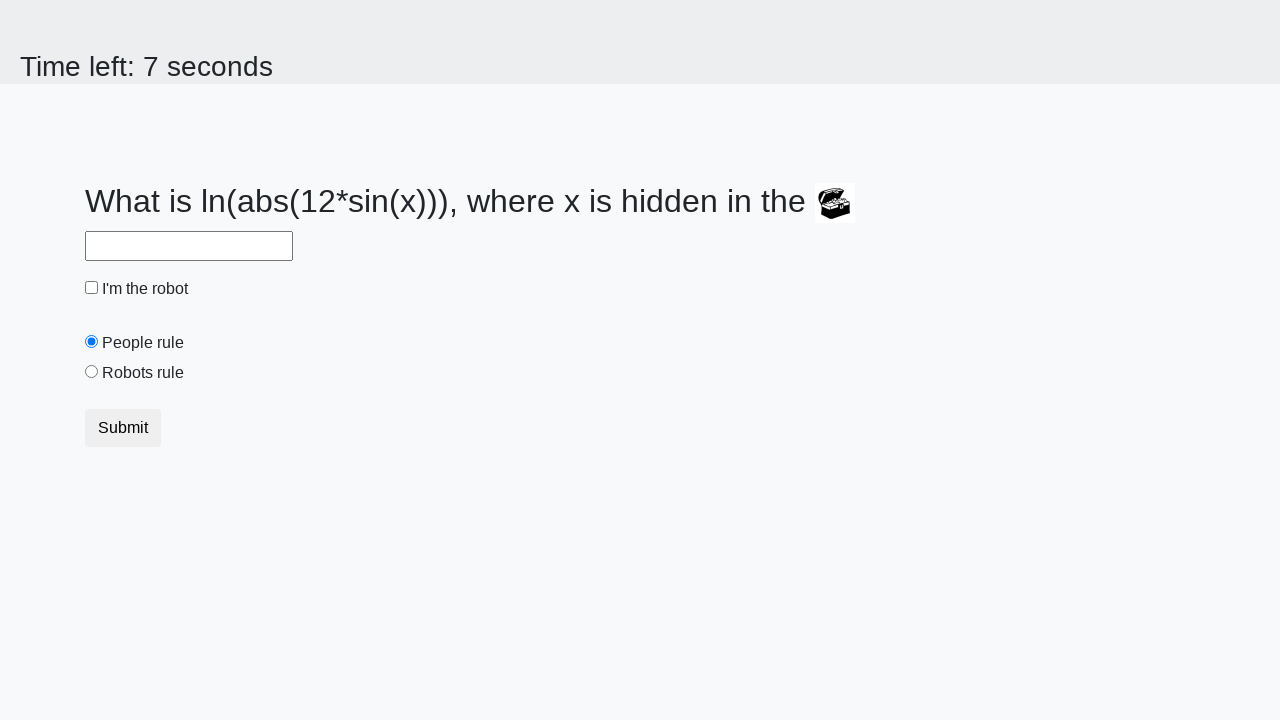